Verifies that the page title is "OrangeHRM"

Starting URL: https://opensource-demo.orangehrmlive.com/web/index.php/auth/login

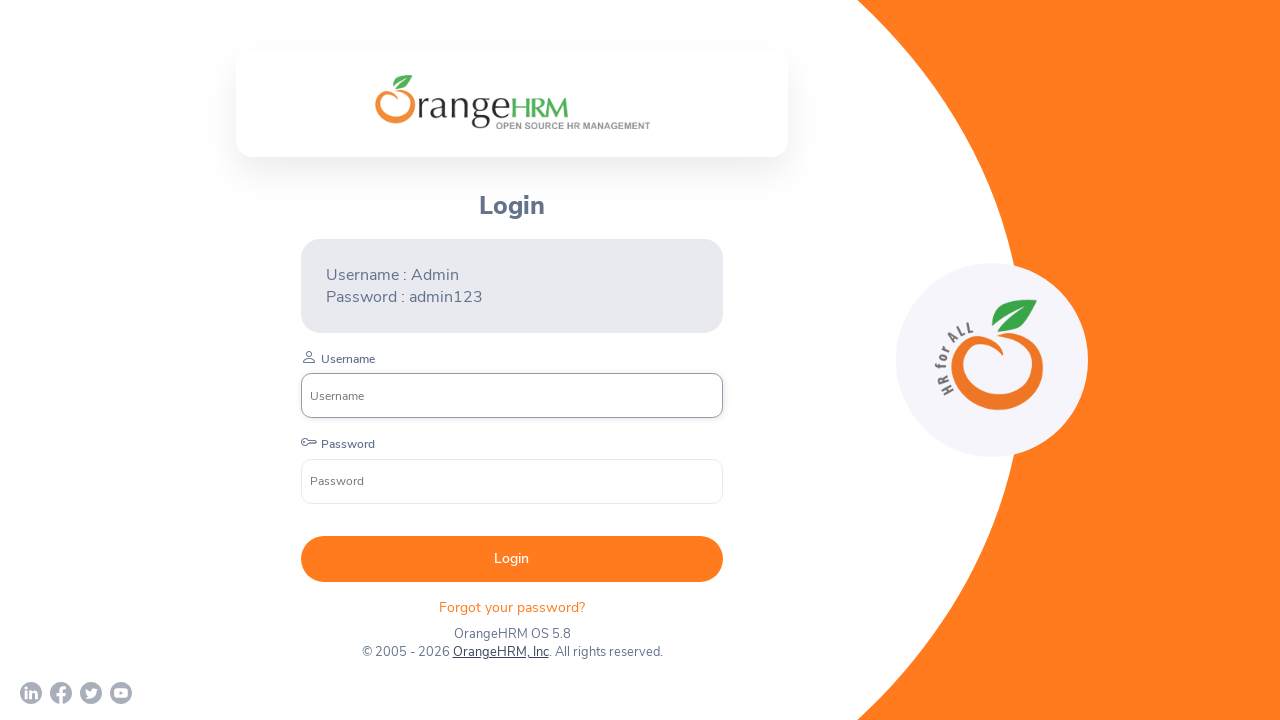

Waited for page to load (domcontentloaded)
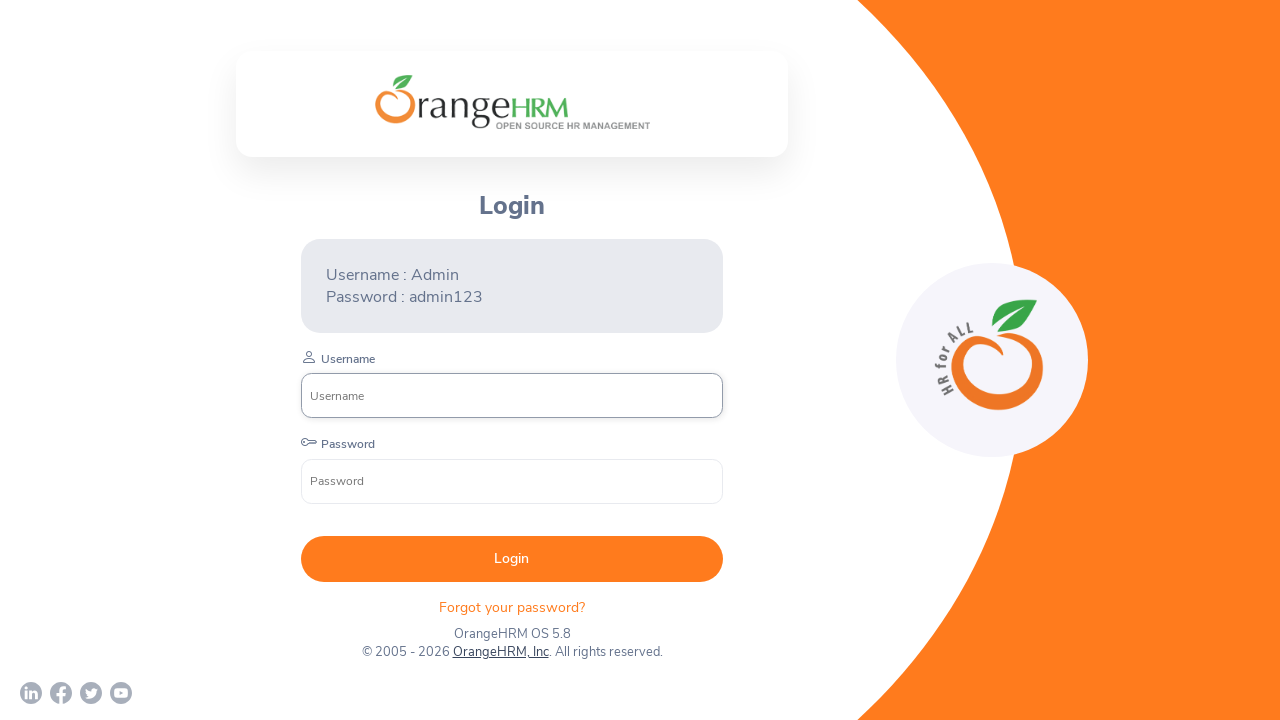

Verified page title is 'OrangeHRM'
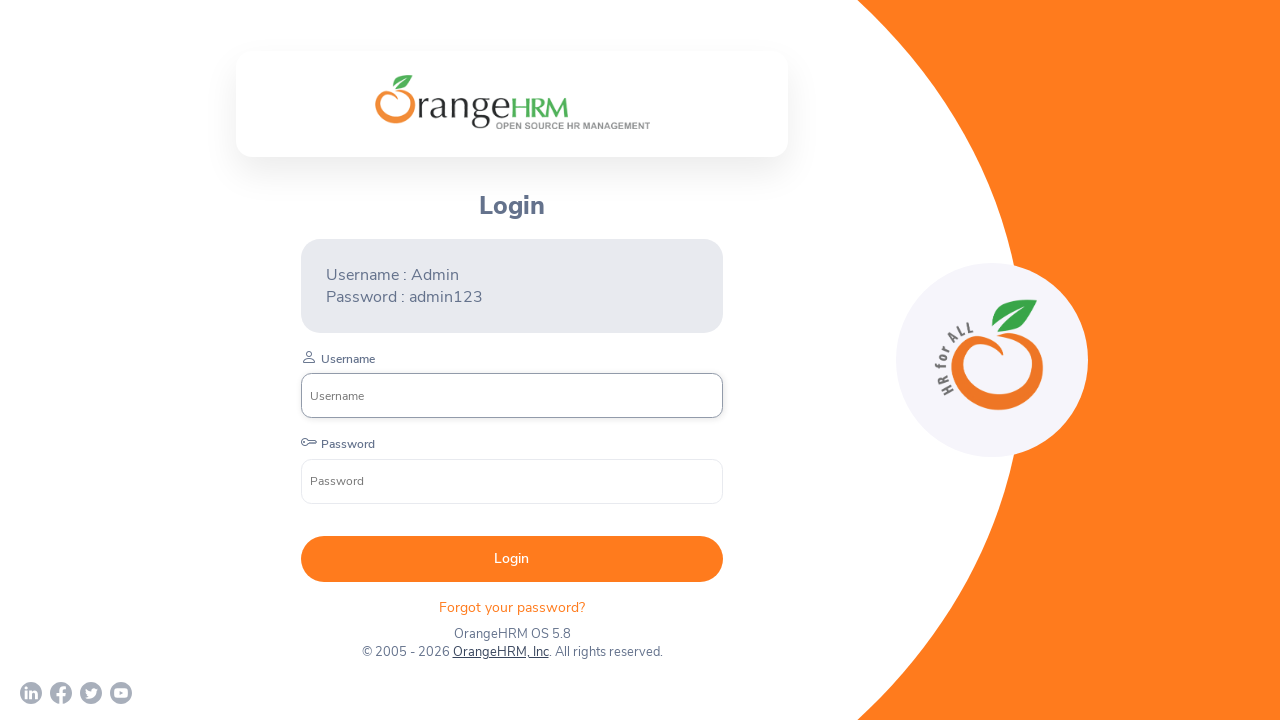

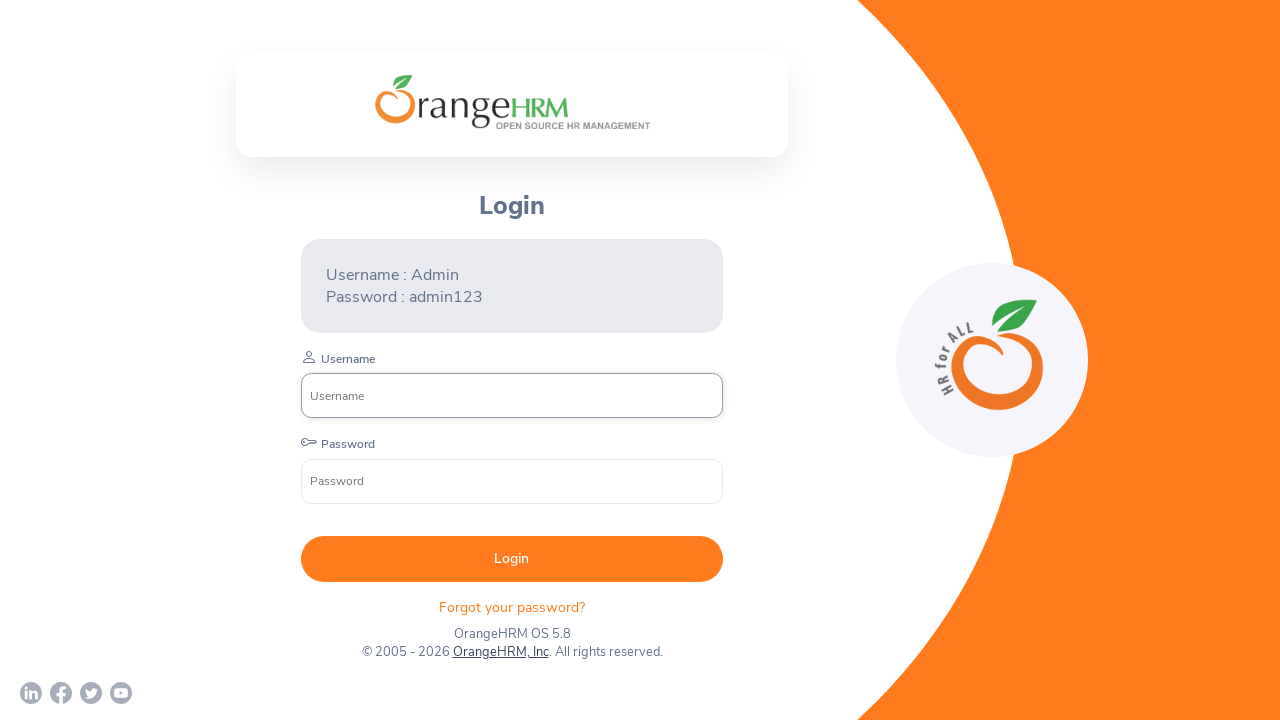